Tests checkbox and radio button interactions on a practice automation page by clicking a checkbox and selecting a radio button option

Starting URL: https://rahulshettyacademy.com/AutomationPractice/

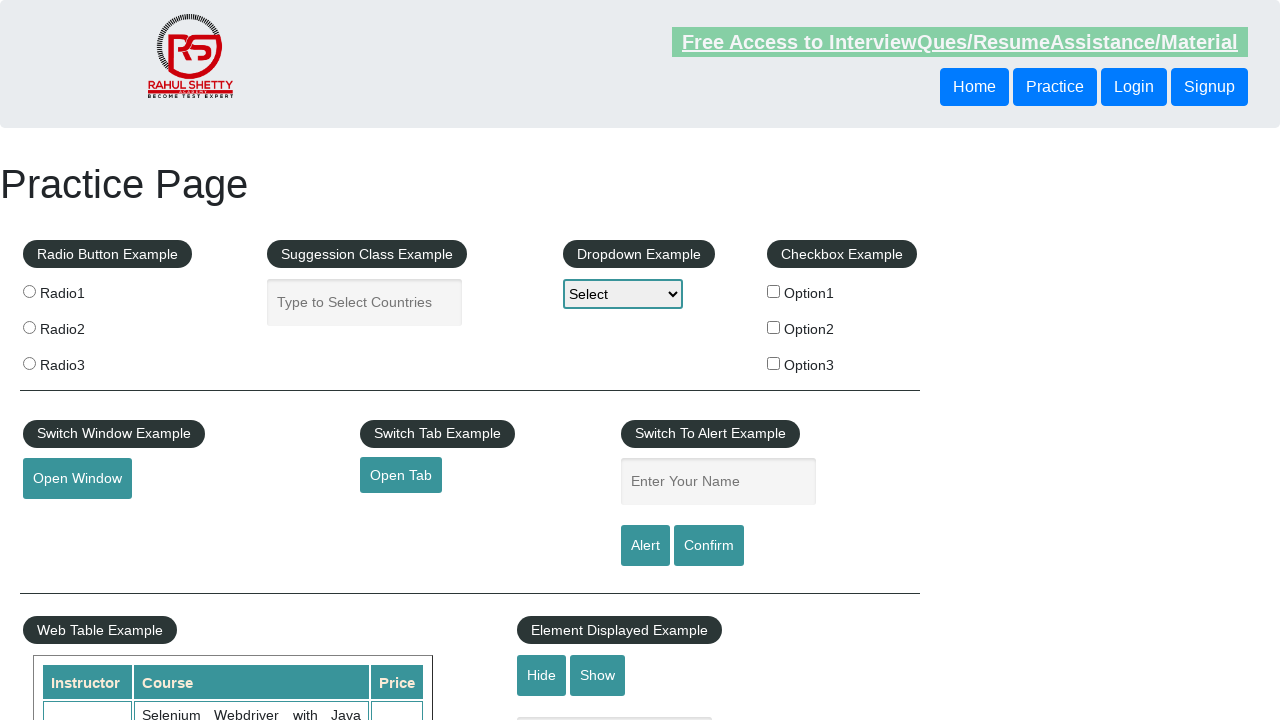

Clicked checkbox option 1 at (774, 291) on input#checkBoxOption1
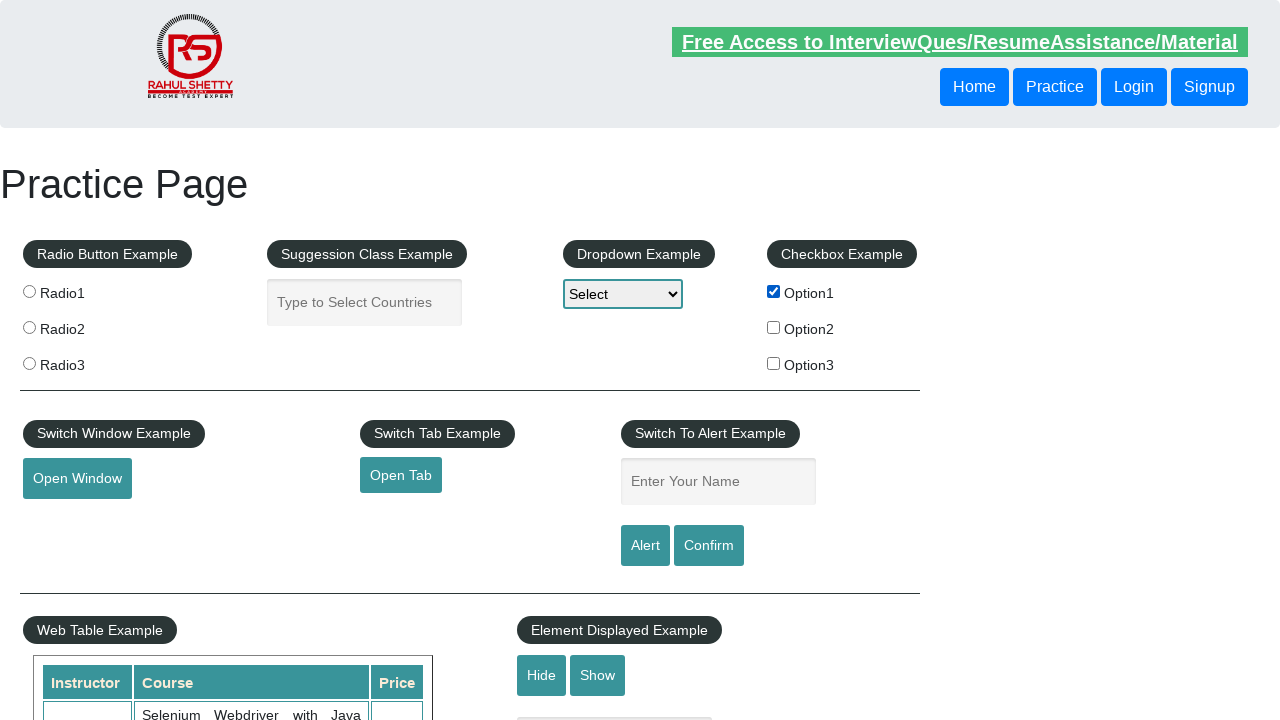

Clicked radio button option 3 at (29, 363) on input[value='radio3']
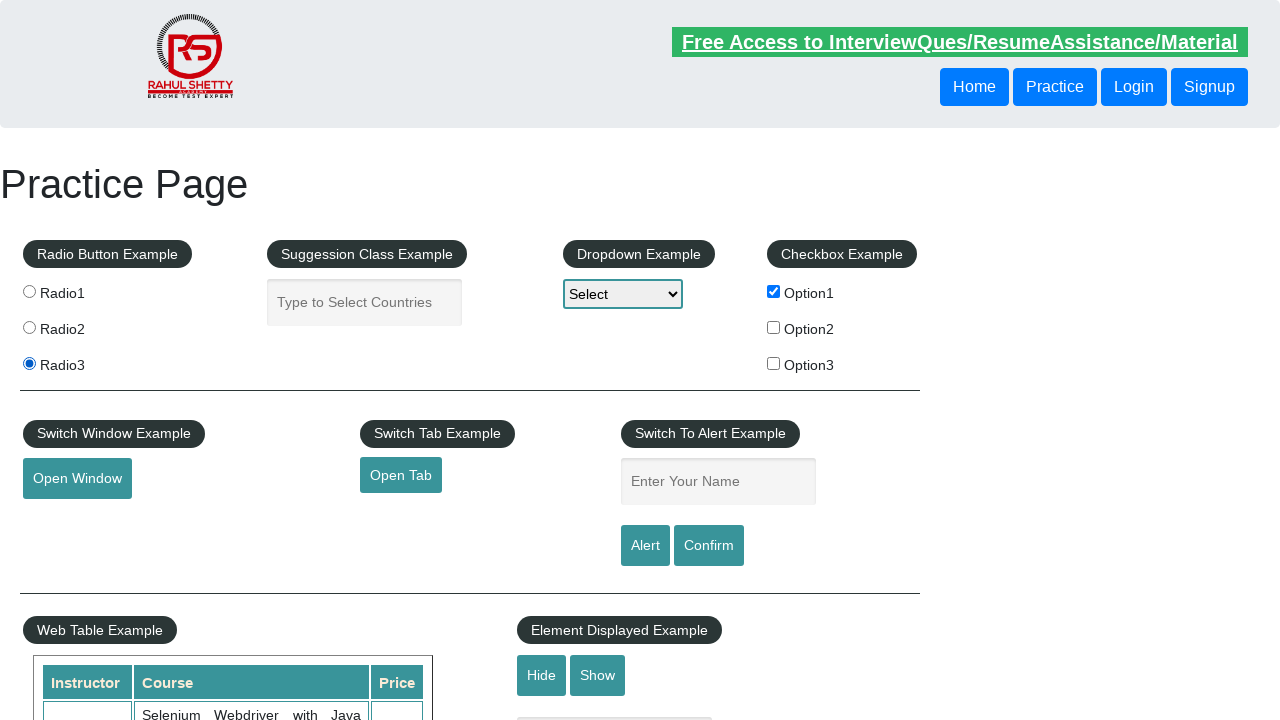

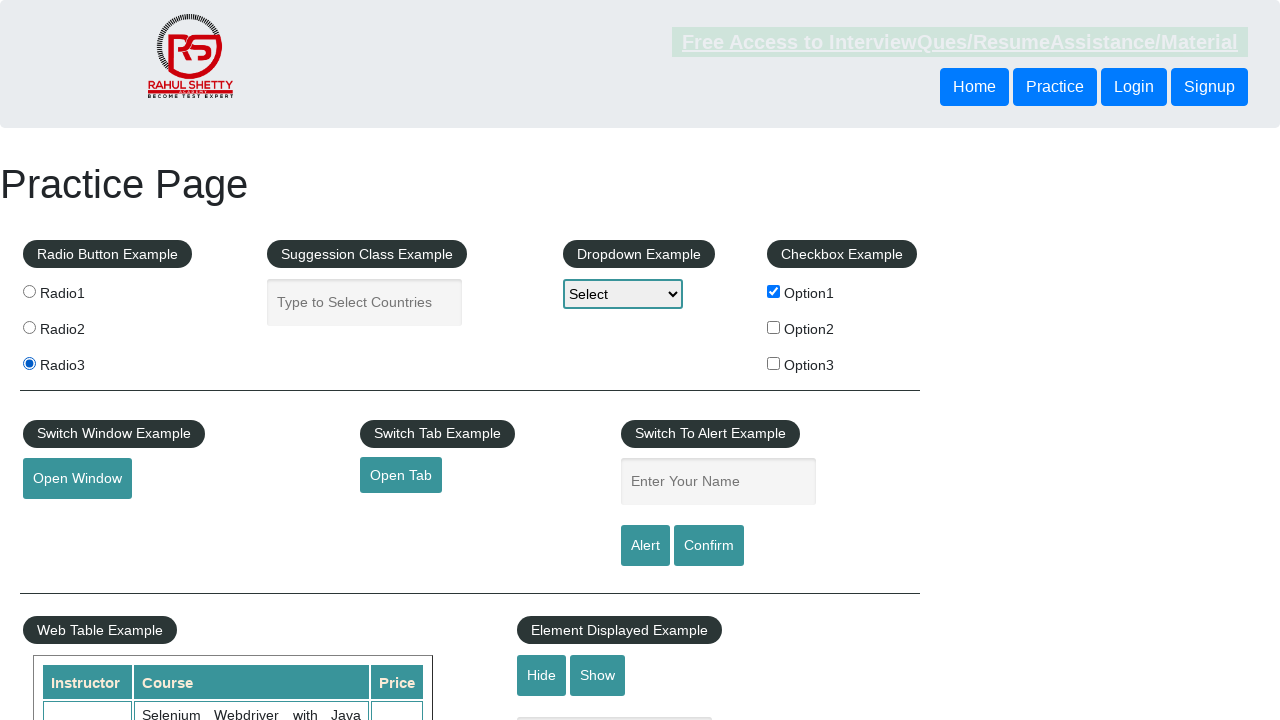